Tests scrolling functionality by navigating to a mortgage calculator website and scrolling to the "Calculate Now" button element.

Starting URL: https://www.mortgagecalculator.net/

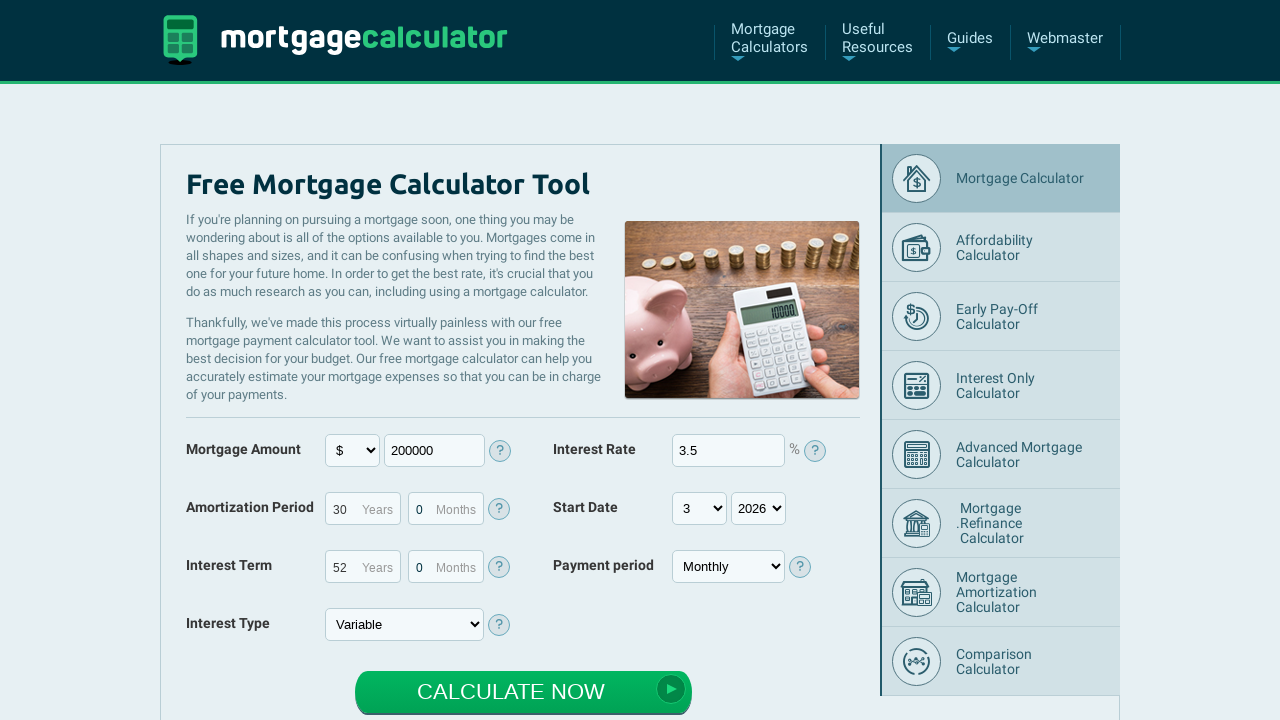

Located the Calculate Now button element
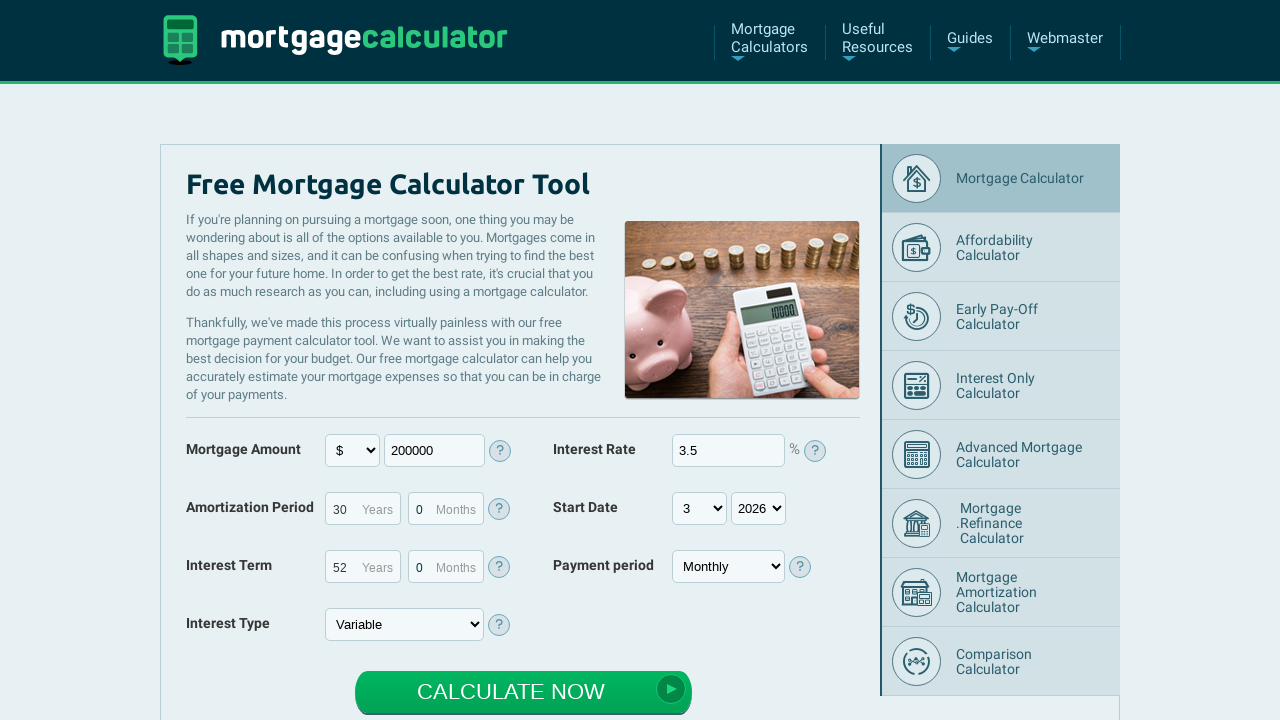

Scrolled the Calculate Now button into view
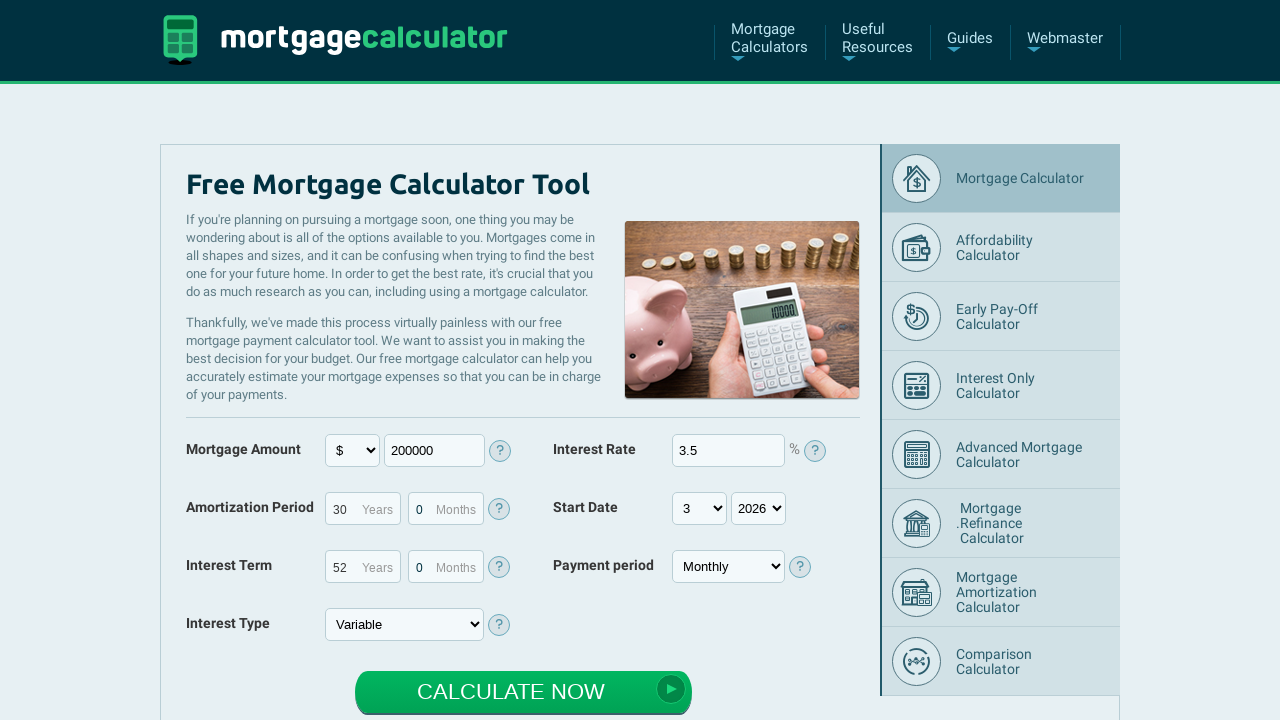

Verified Calculate Now button is visible
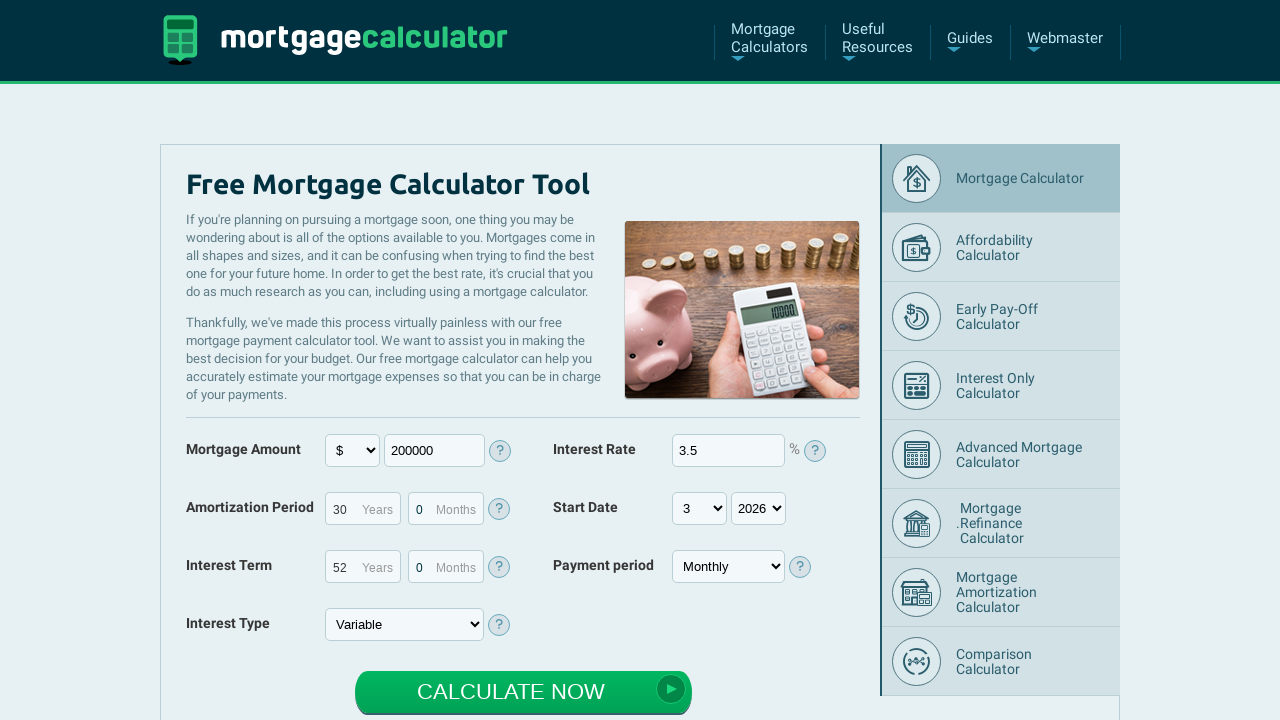

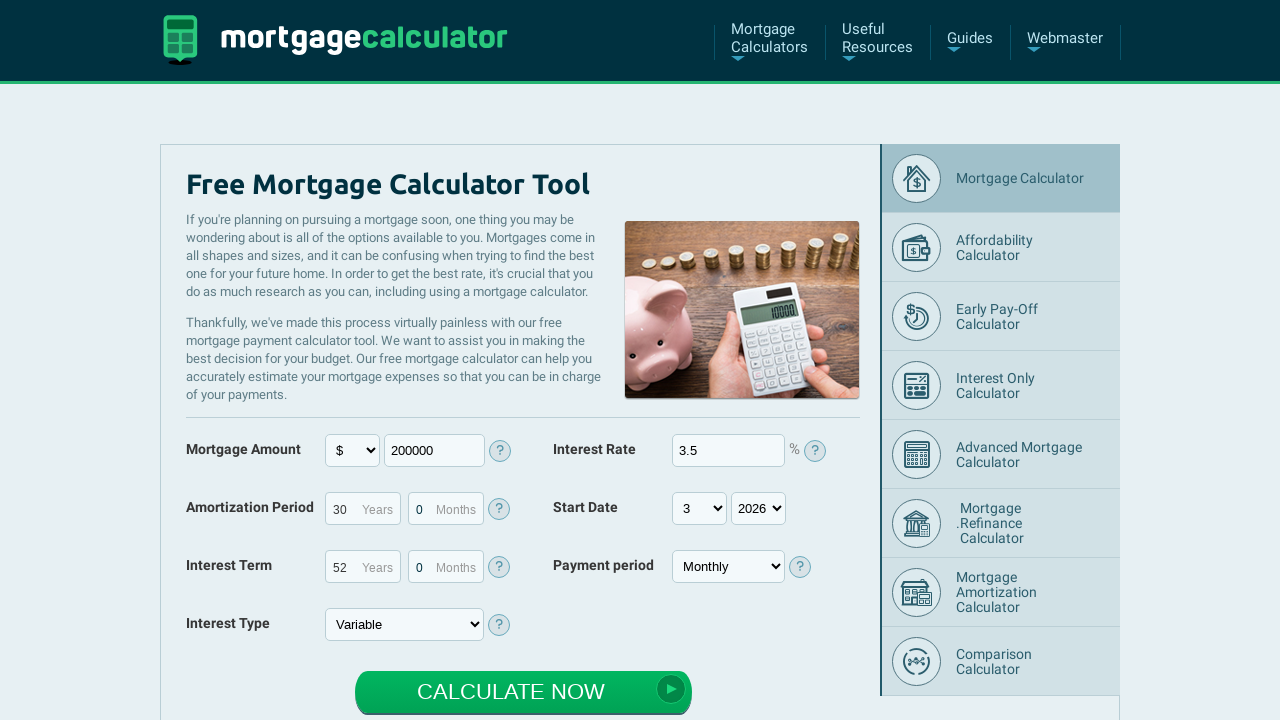